Tests un-marking todo items as complete by creating two items, checking the first one, then unchecking it to verify the completed status is removed.

Starting URL: https://demo.playwright.dev/todomvc

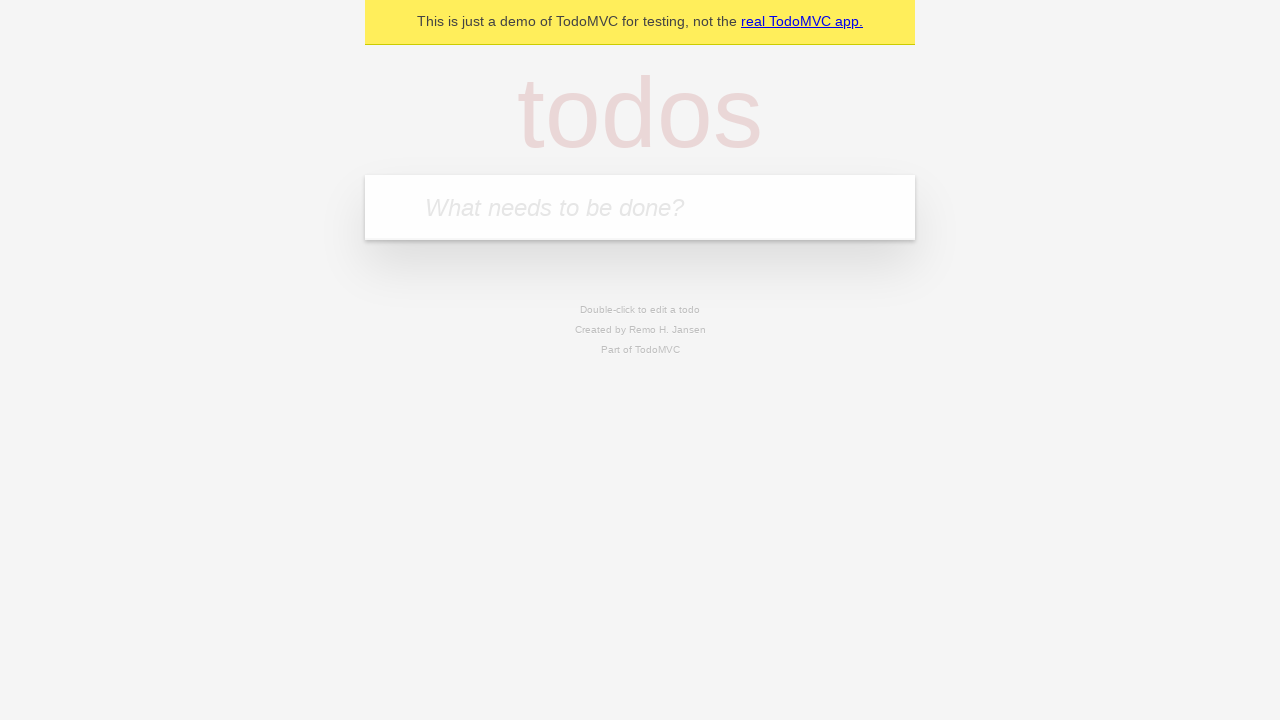

Filled input field with first todo item 'buy some cheese' on internal:attr=[placeholder="What needs to be done?"i]
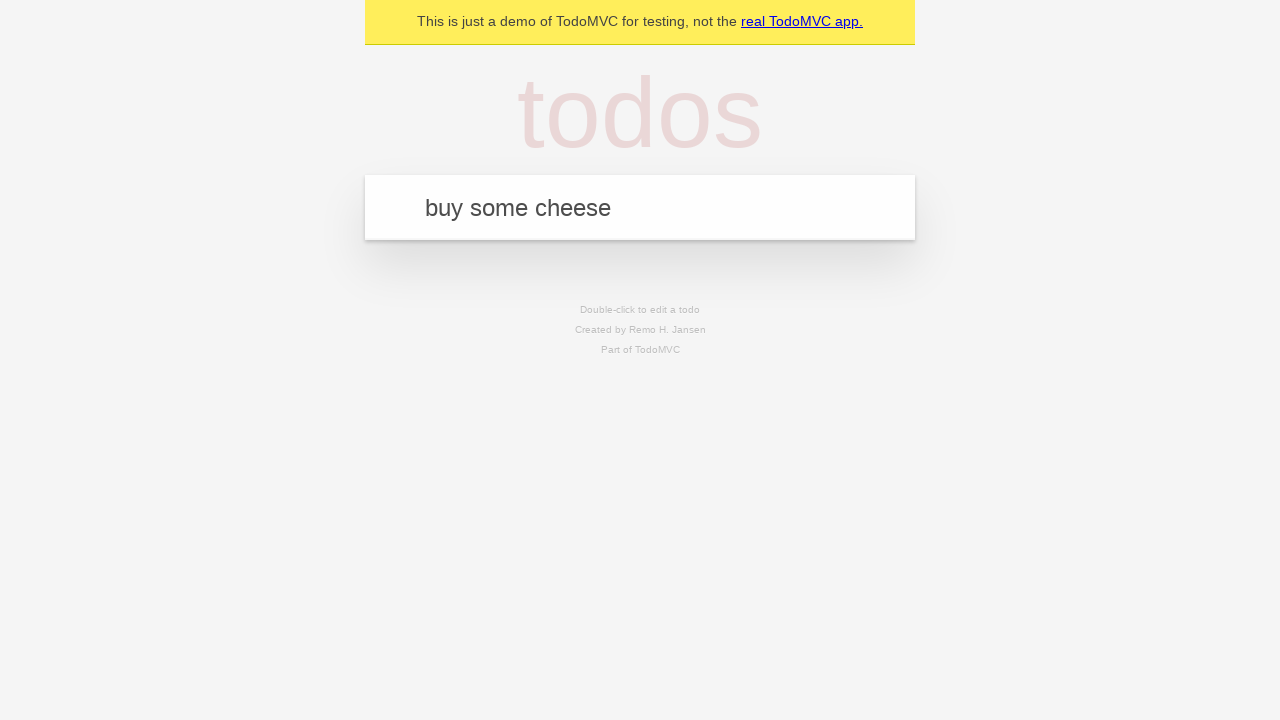

Pressed Enter to add first todo item on internal:attr=[placeholder="What needs to be done?"i]
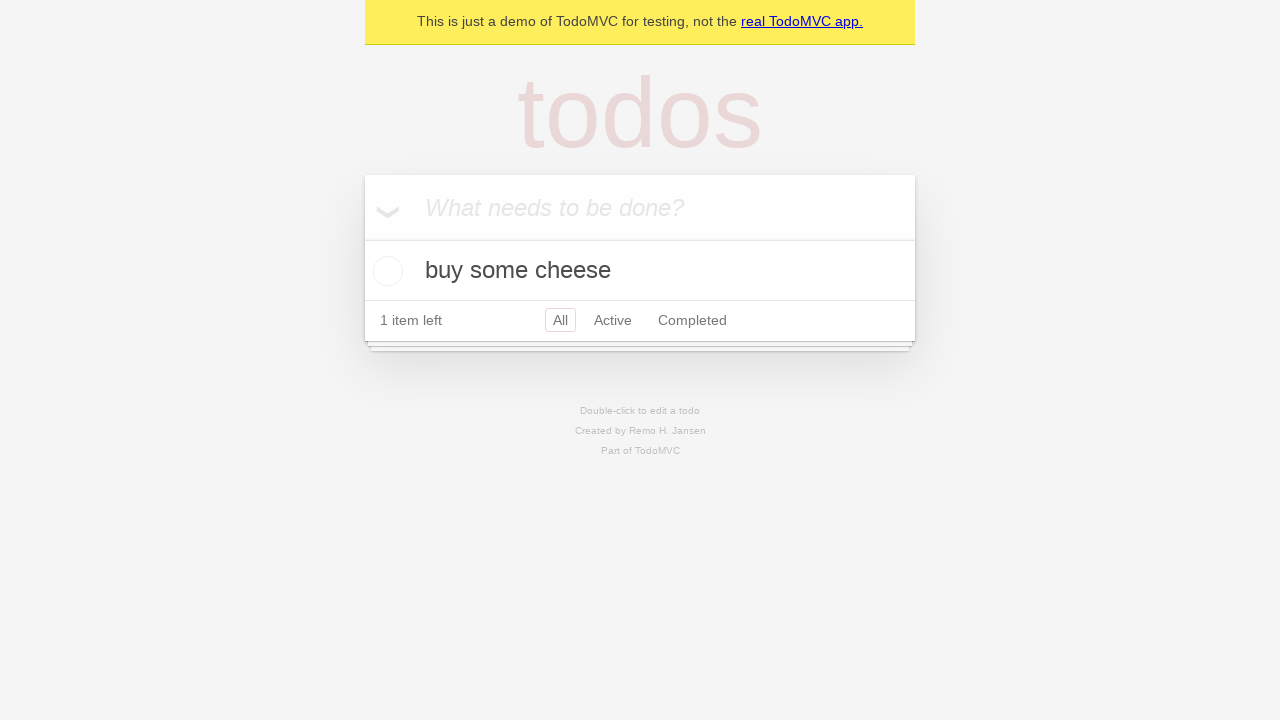

Filled input field with second todo item 'feed the cat' on internal:attr=[placeholder="What needs to be done?"i]
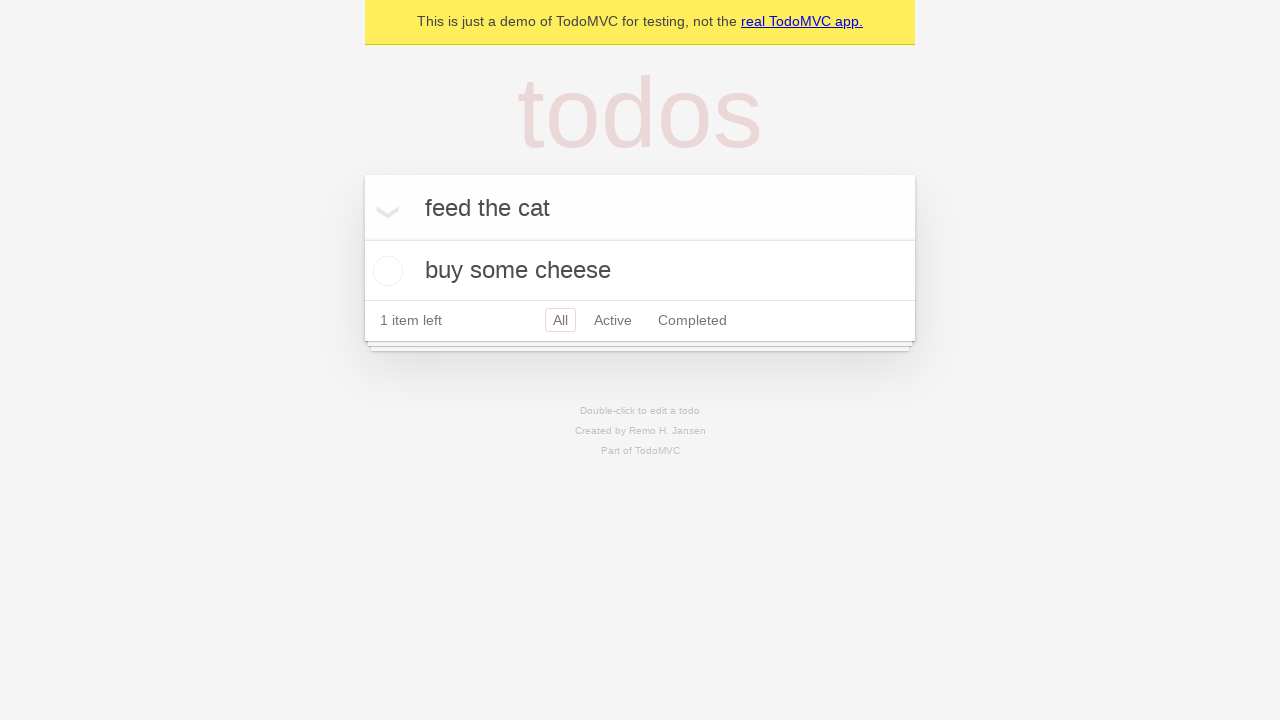

Pressed Enter to add second todo item on internal:attr=[placeholder="What needs to be done?"i]
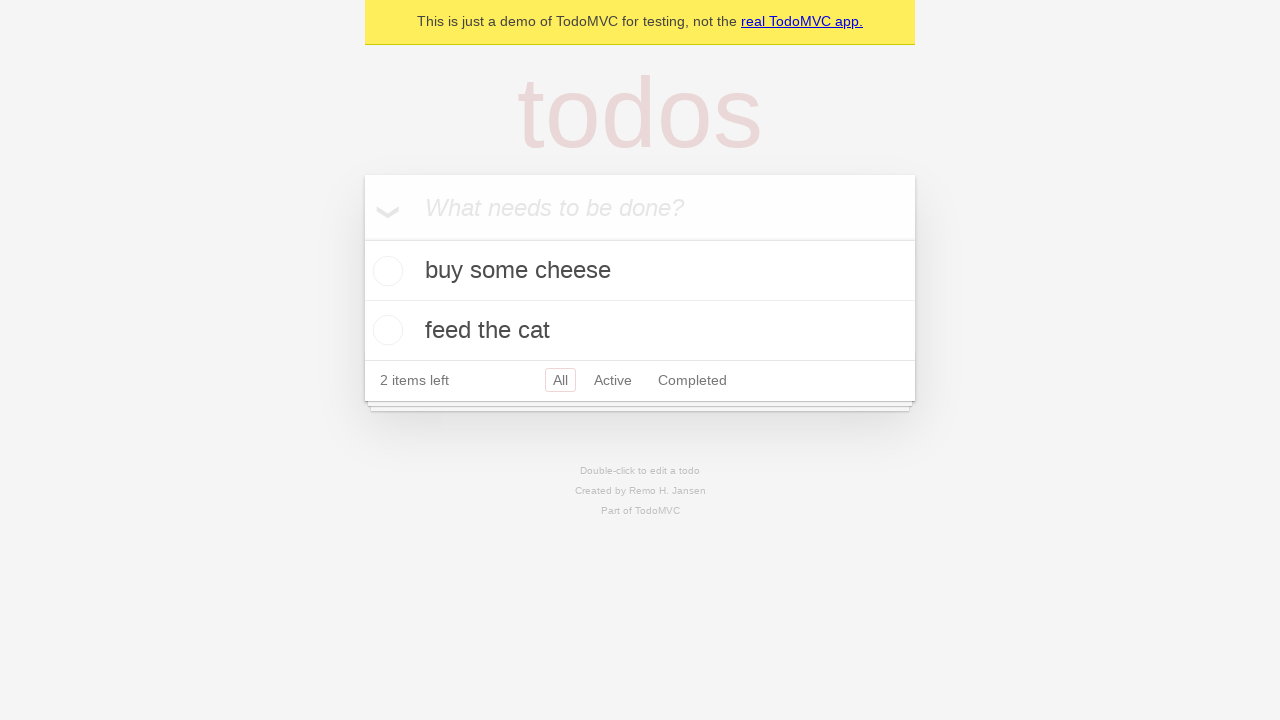

Retrieved first todo item element
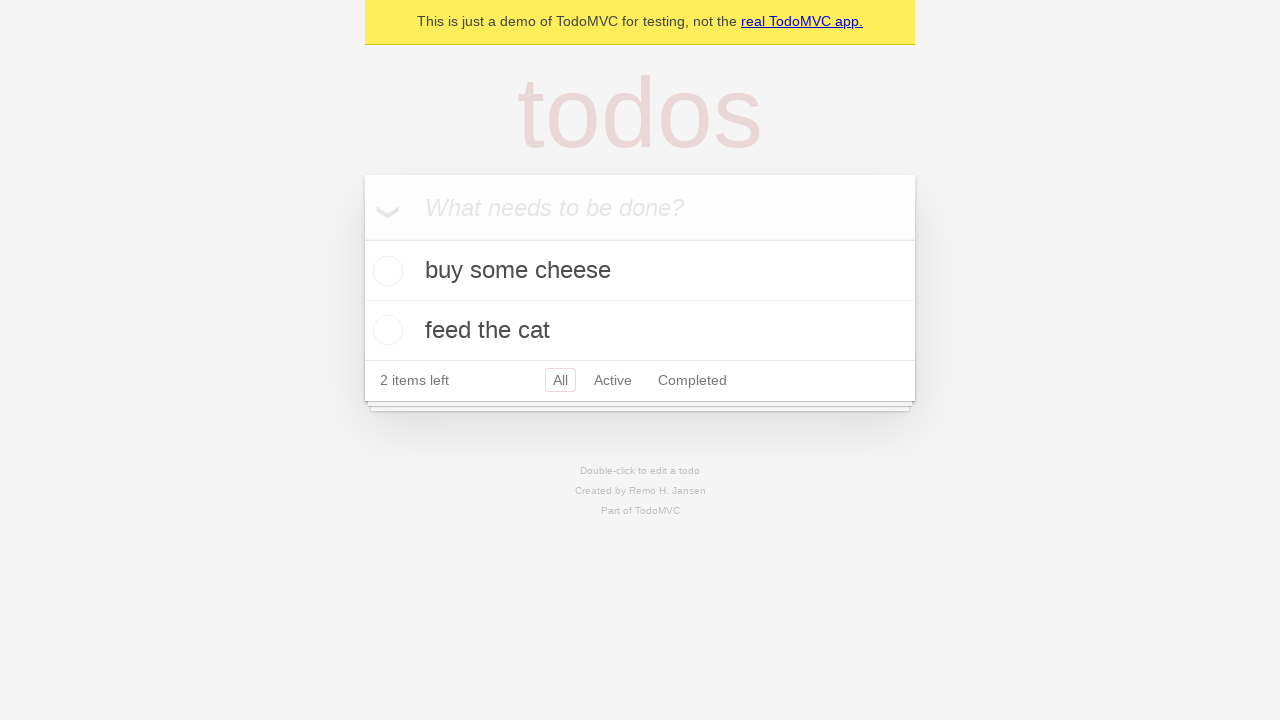

Retrieved checkbox for first todo item
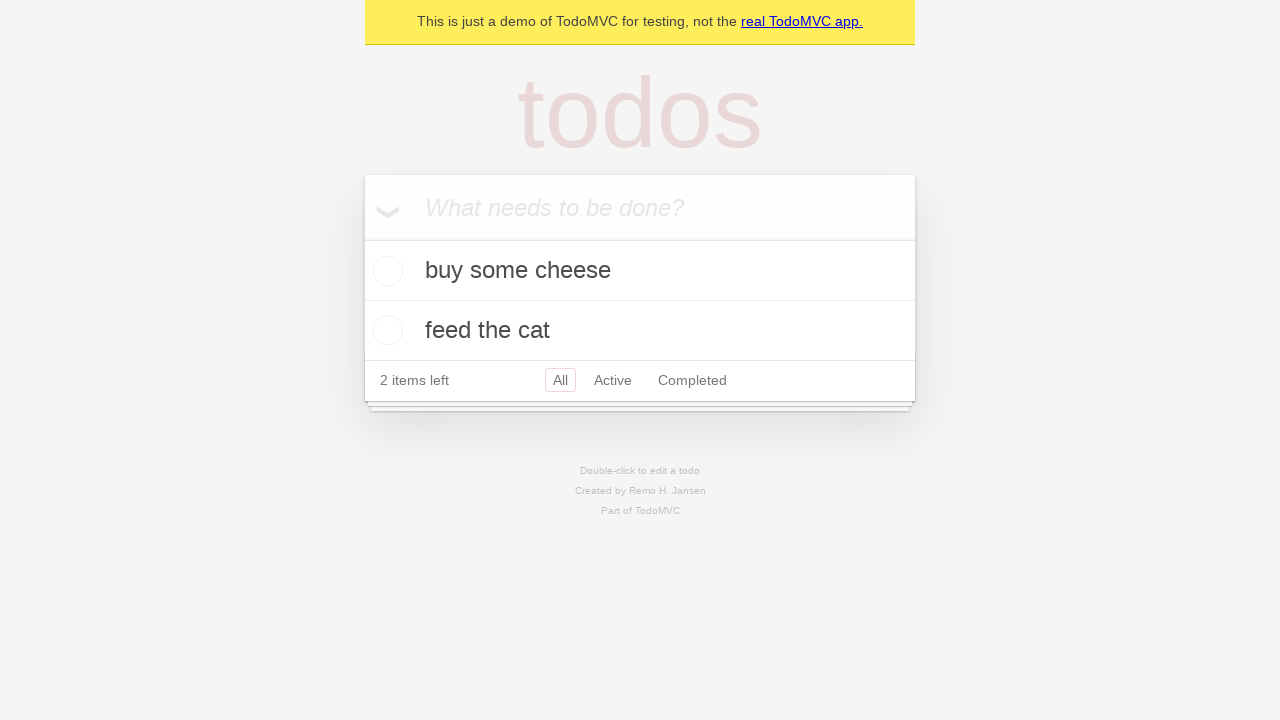

Checked the first todo item to mark it as complete at (385, 271) on internal:testid=[data-testid="todo-item"s] >> nth=0 >> internal:role=checkbox
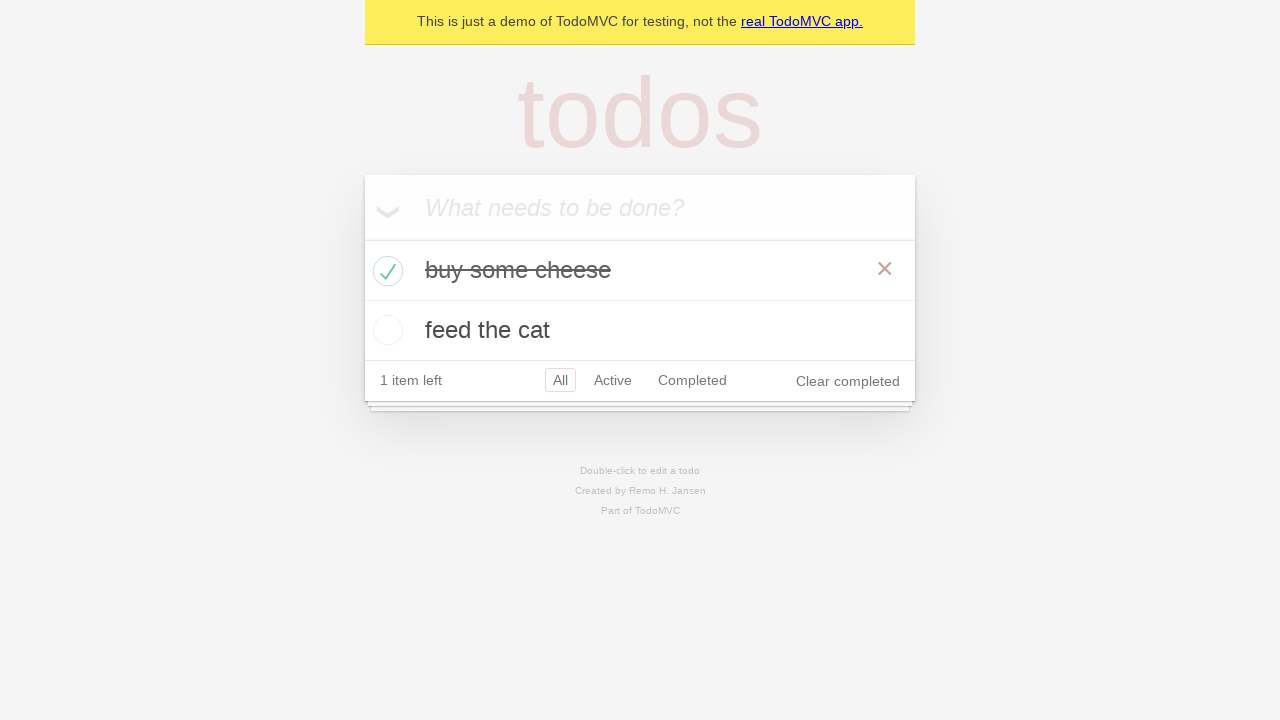

Unchecked the first todo item to un-mark it as complete at (385, 271) on internal:testid=[data-testid="todo-item"s] >> nth=0 >> internal:role=checkbox
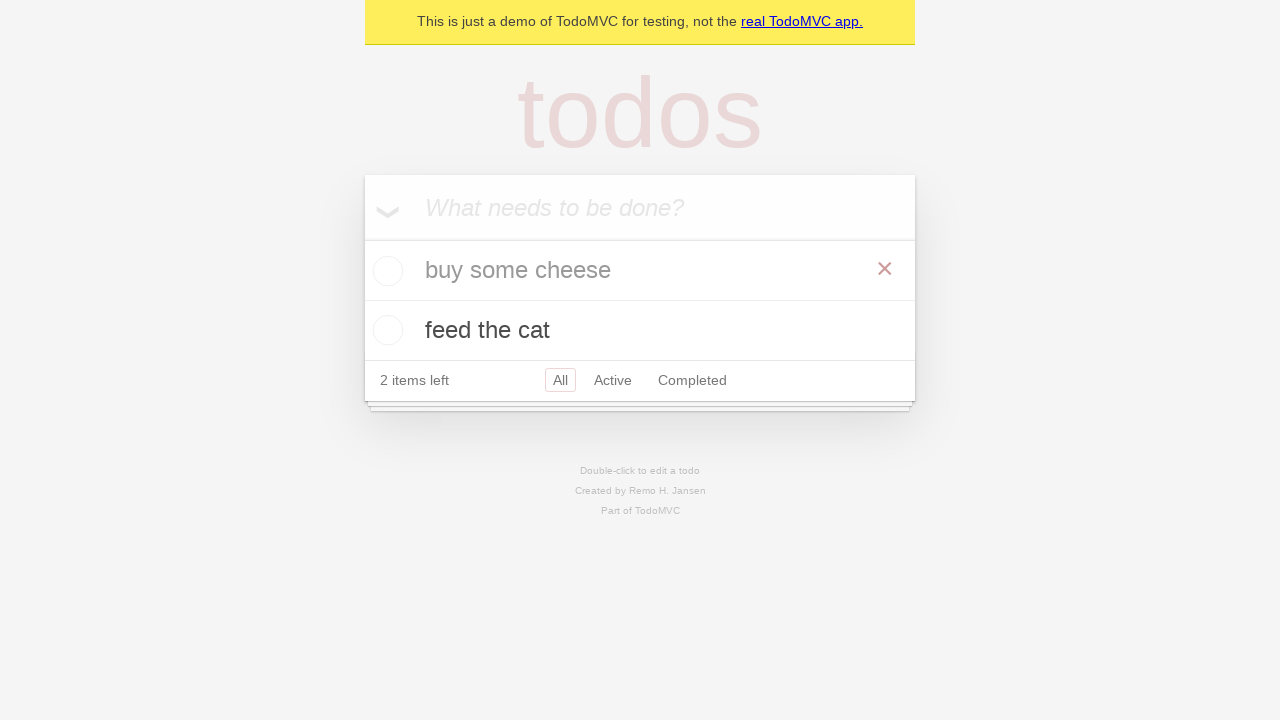

Verified second todo item is visible on the page
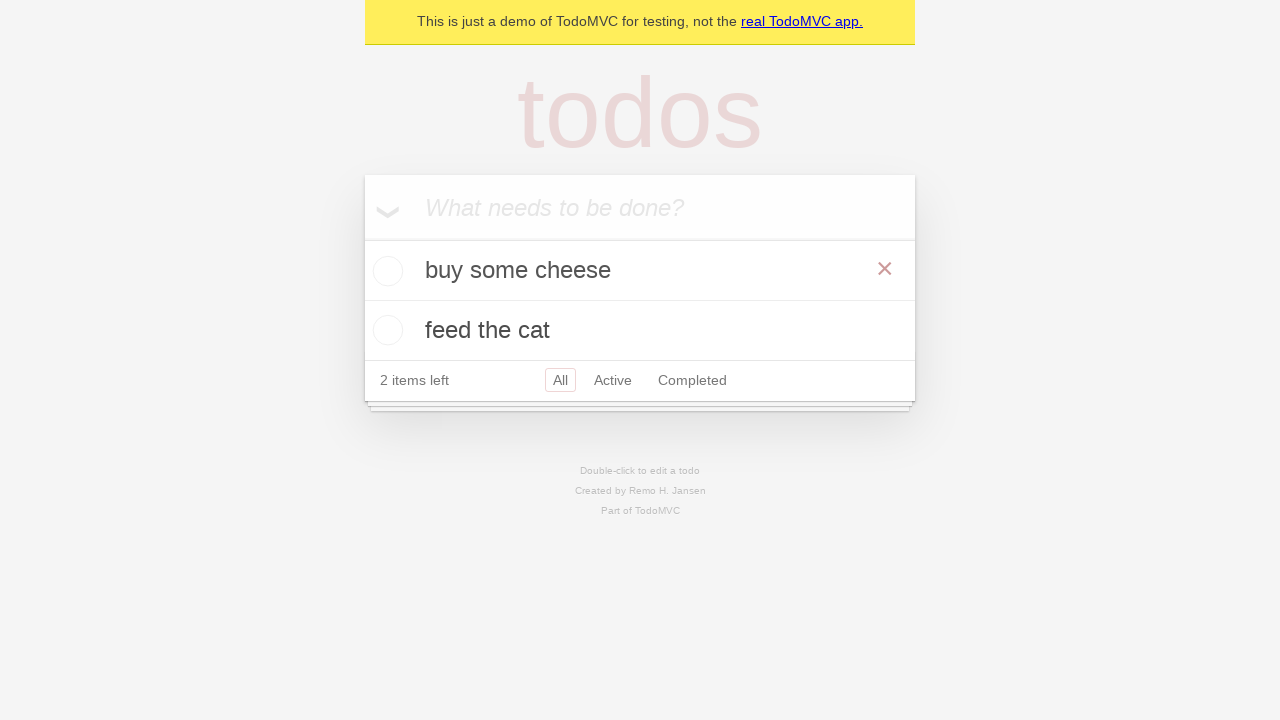

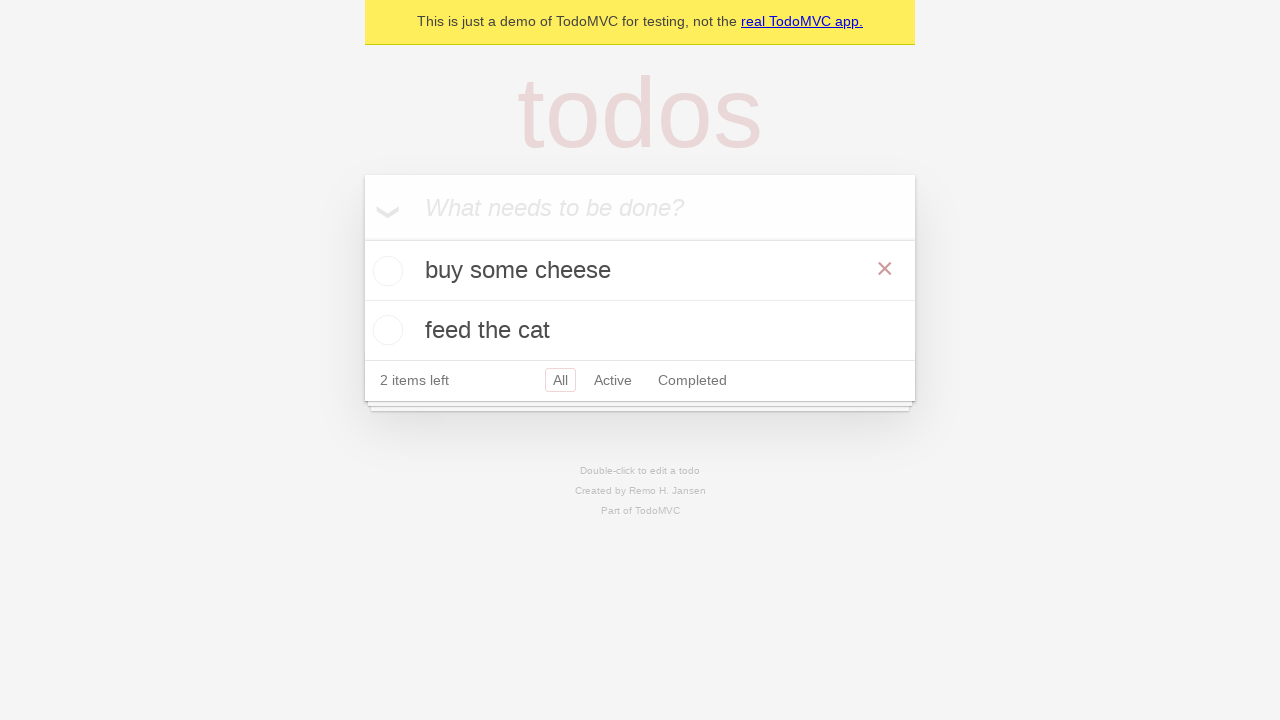